Tests the cart functionality on demoblaze.com by adding three products (Sony VAIO i7, Samsung Galaxy S7, Samsung Galaxy S6) to the cart, then deleting one product and verifying the cart total has changed.

Starting URL: https://www.demoblaze.com/index.html

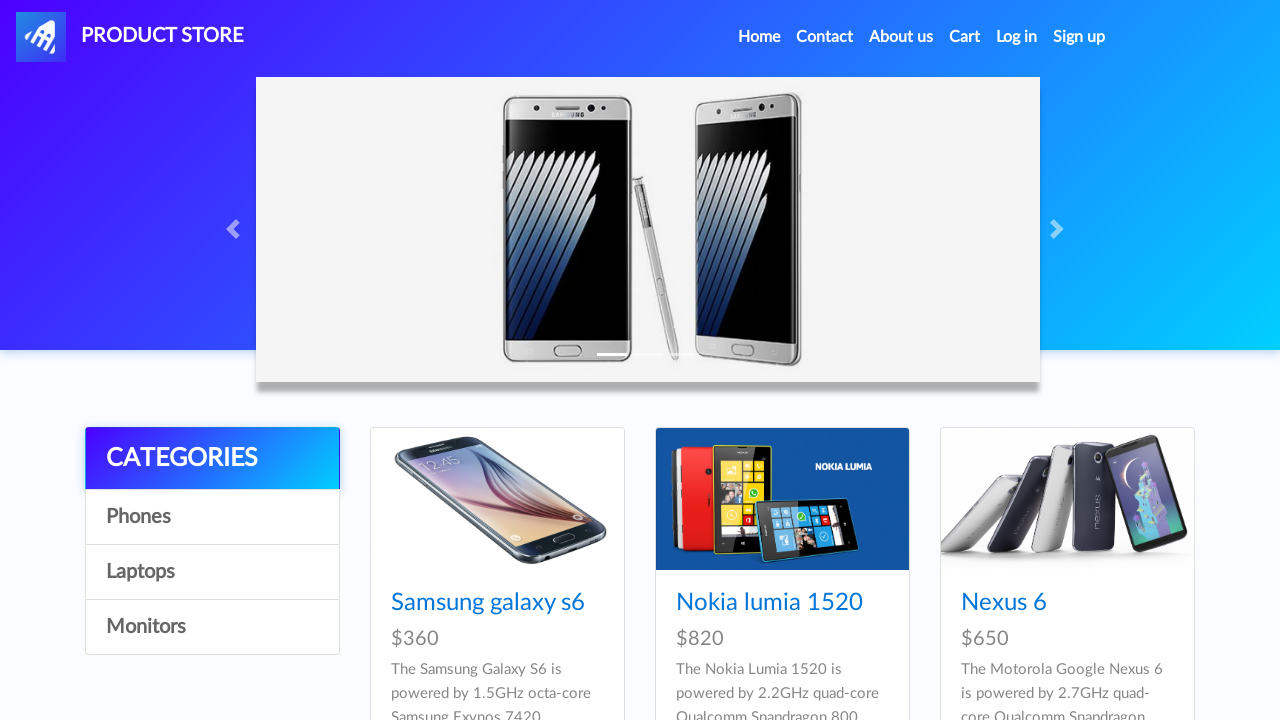

Clicked on Sony VAIO i7 product at (1024, 361) on text=Sony vaio i7
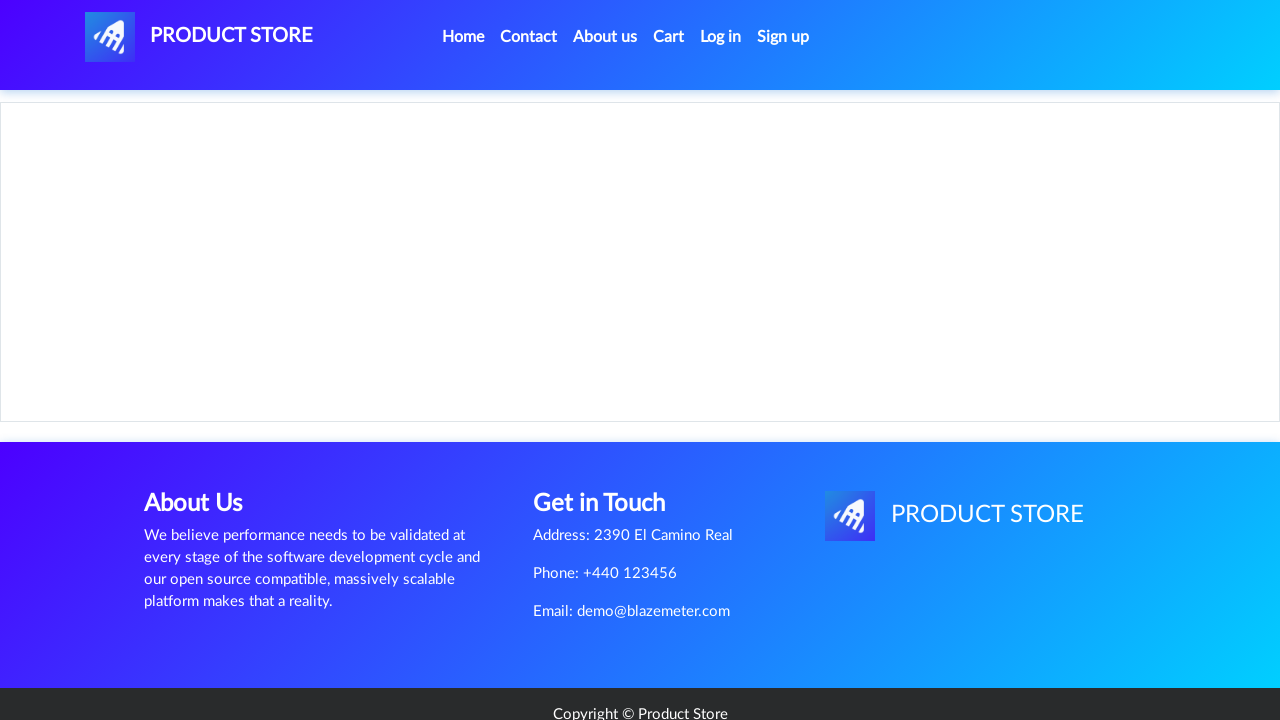

Clicked Add to cart button for Sony VAIO i7 at (610, 460) on text=Add to cart
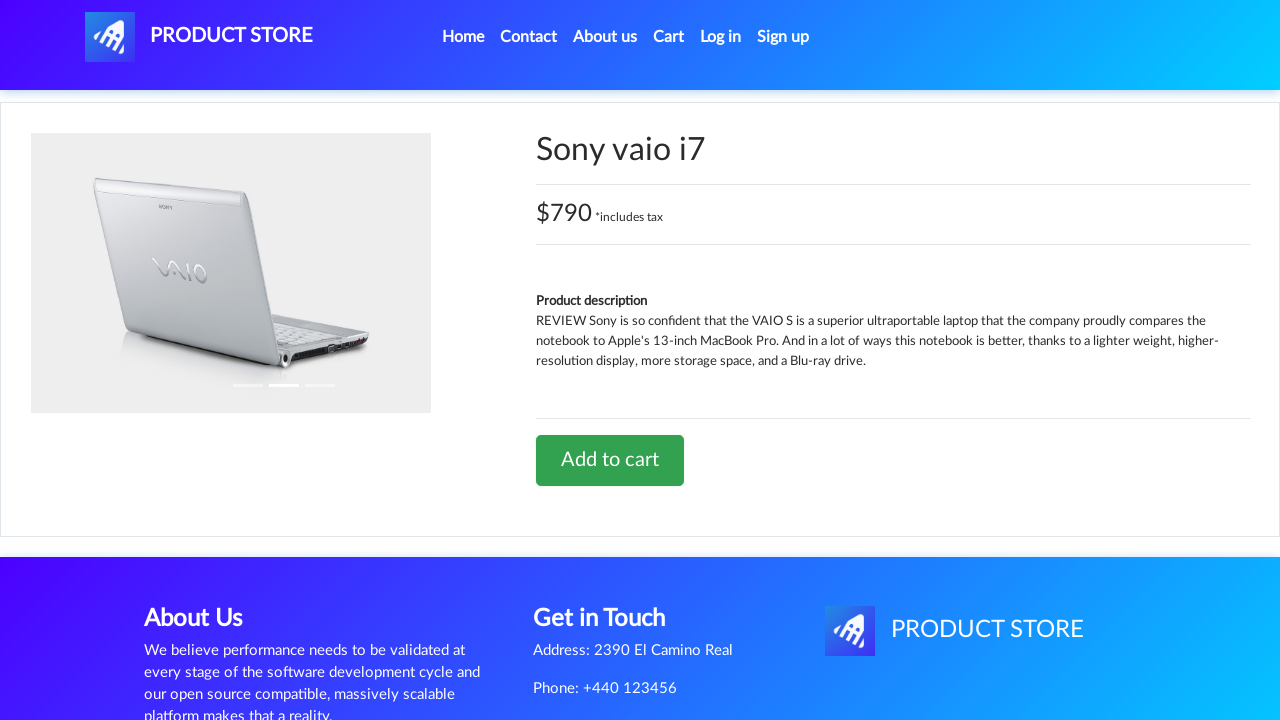

Clicked home navigation link at (199, 37) on #nava
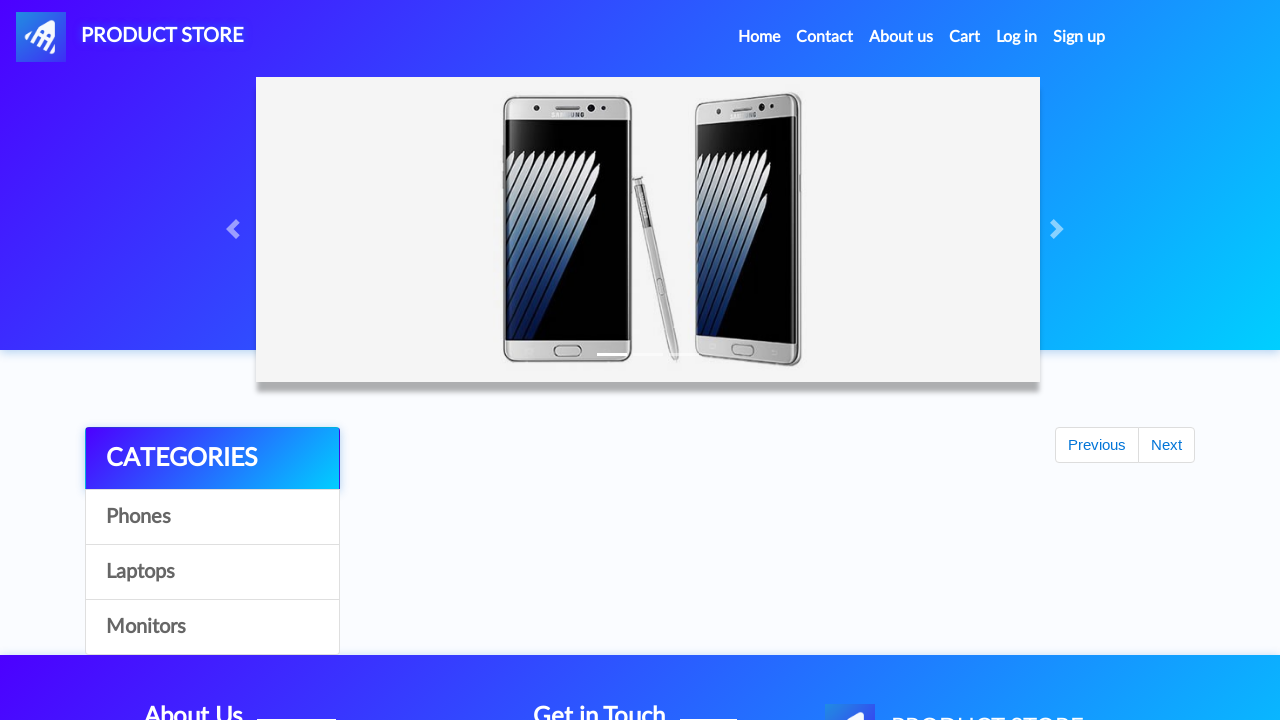

Waited 500ms for page to load
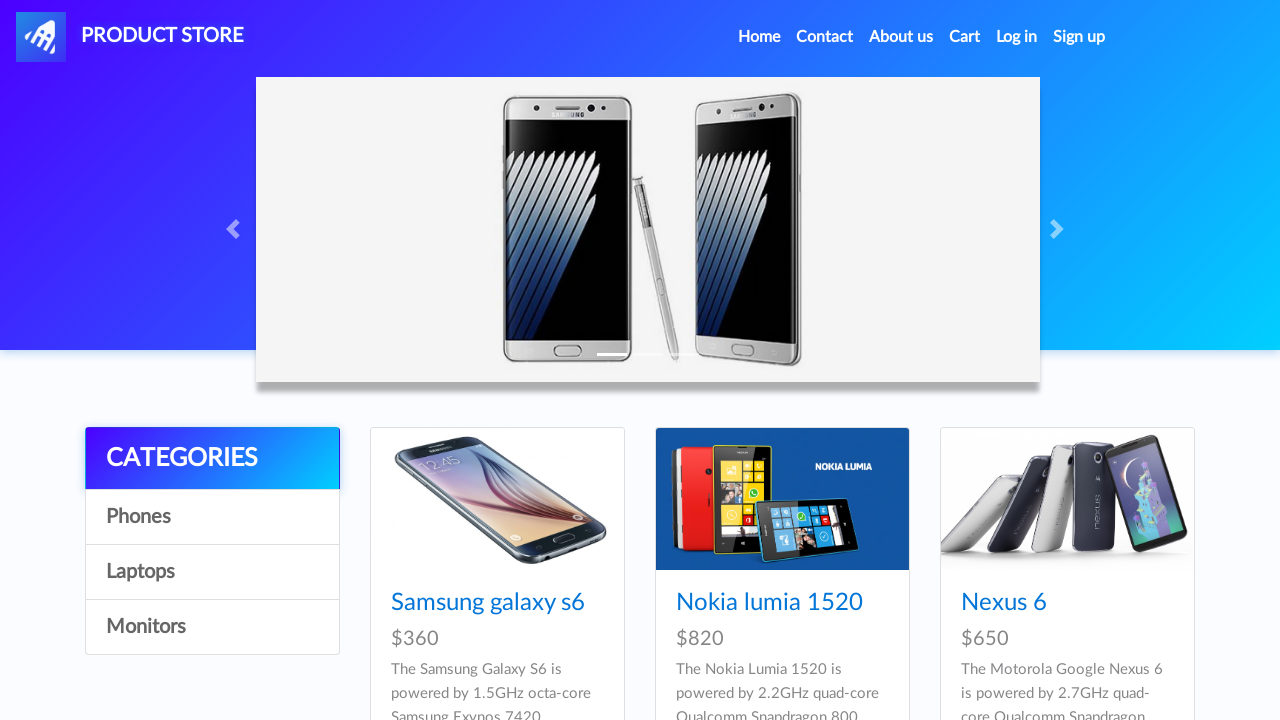

Clicked on Samsung Galaxy S7 product at (488, 361) on text=Samsung galaxy s7
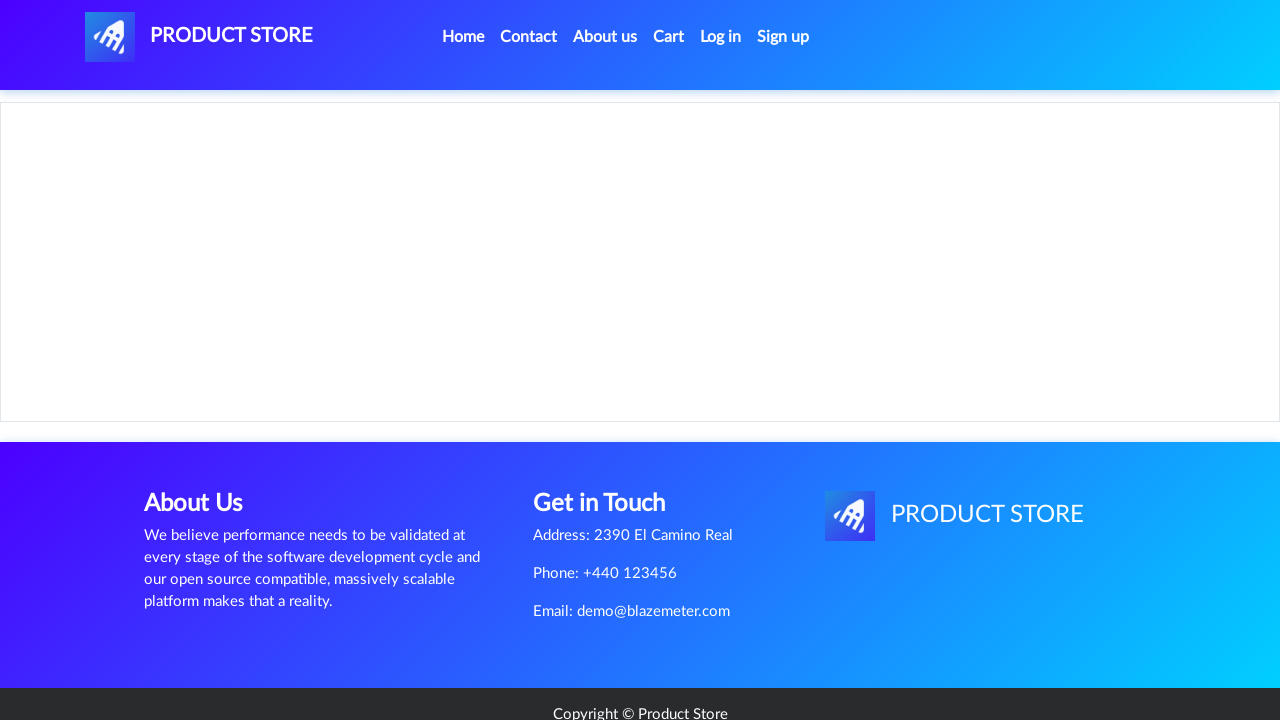

Clicked Add to cart button for Samsung Galaxy S7 at (610, 440) on text=Add to cart
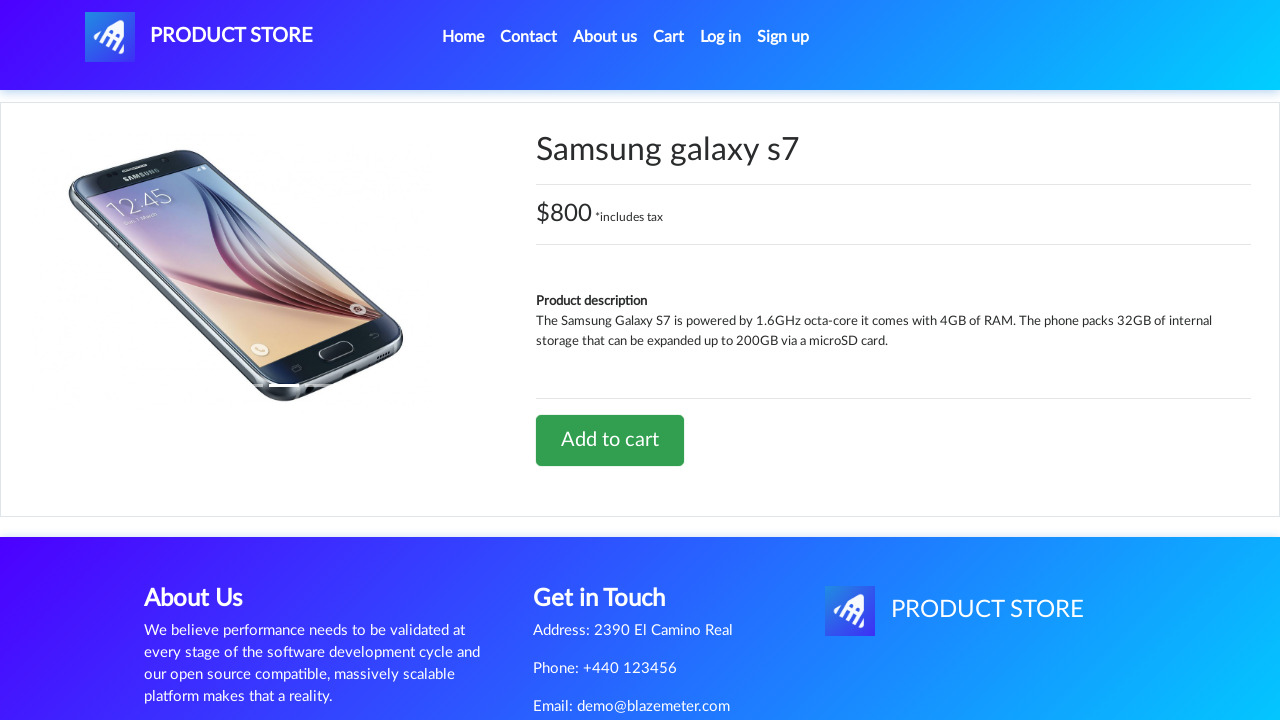

Clicked home navigation link at (199, 37) on #nava
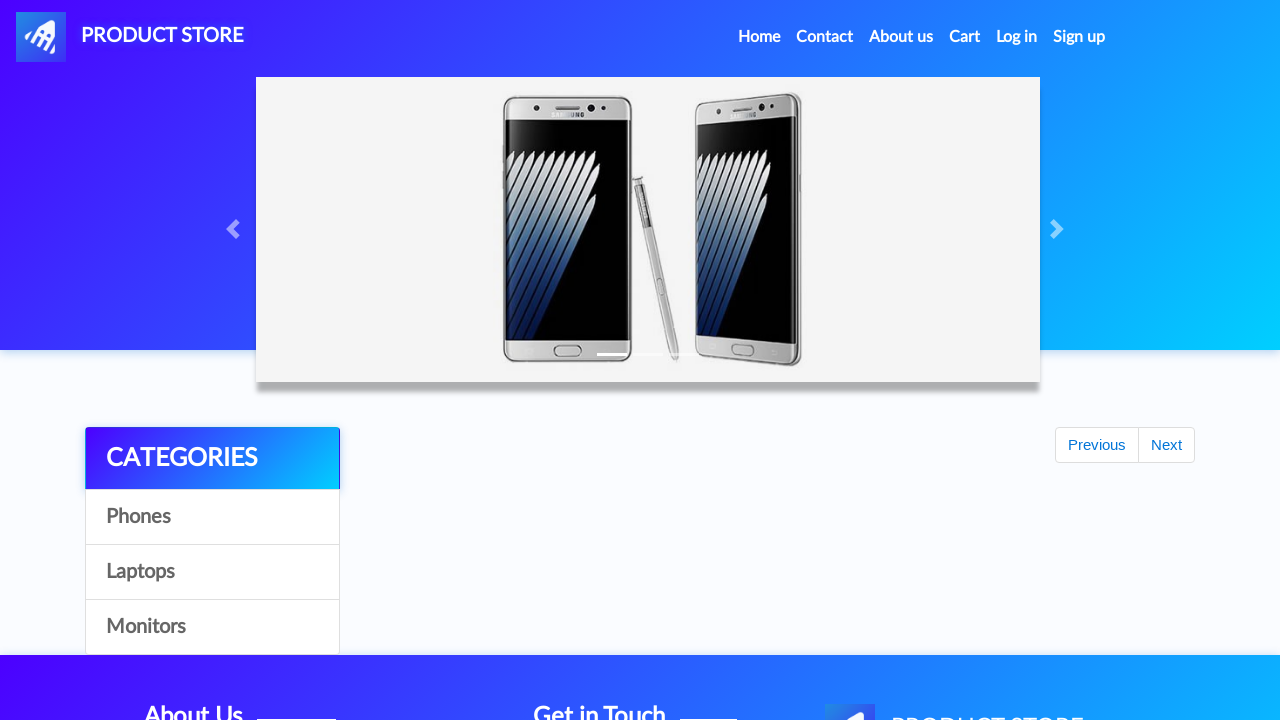

Waited 500ms for page to load
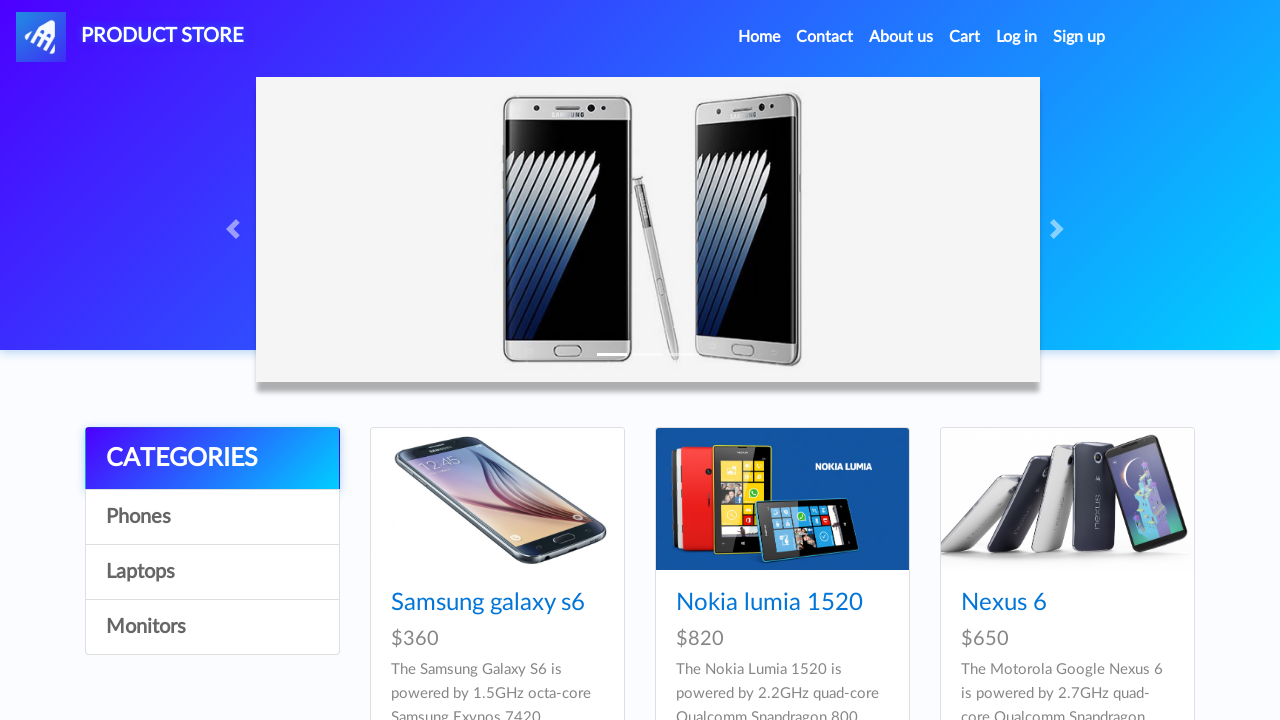

Clicked on Samsung Galaxy S6 product at (488, 603) on text=Samsung galaxy s6
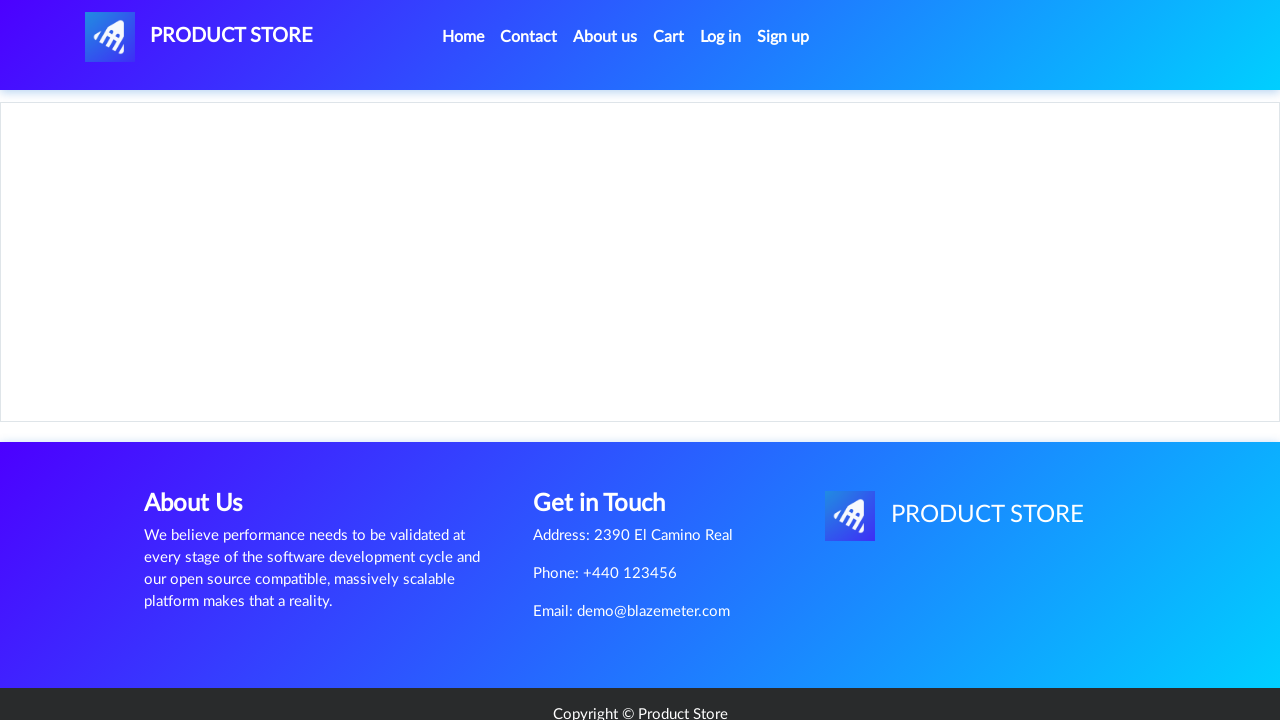

Clicked Add to cart button for Samsung Galaxy S6 at (610, 440) on text=Add to cart
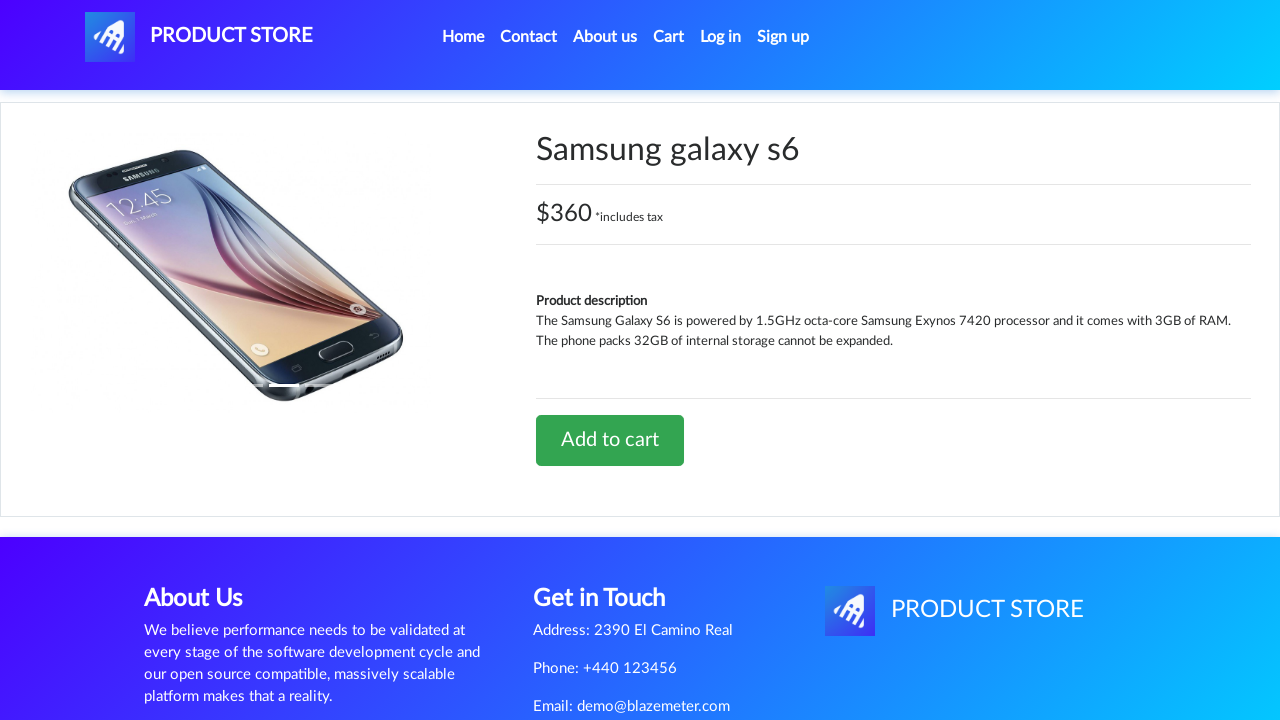

Clicked home navigation link at (199, 37) on #nava
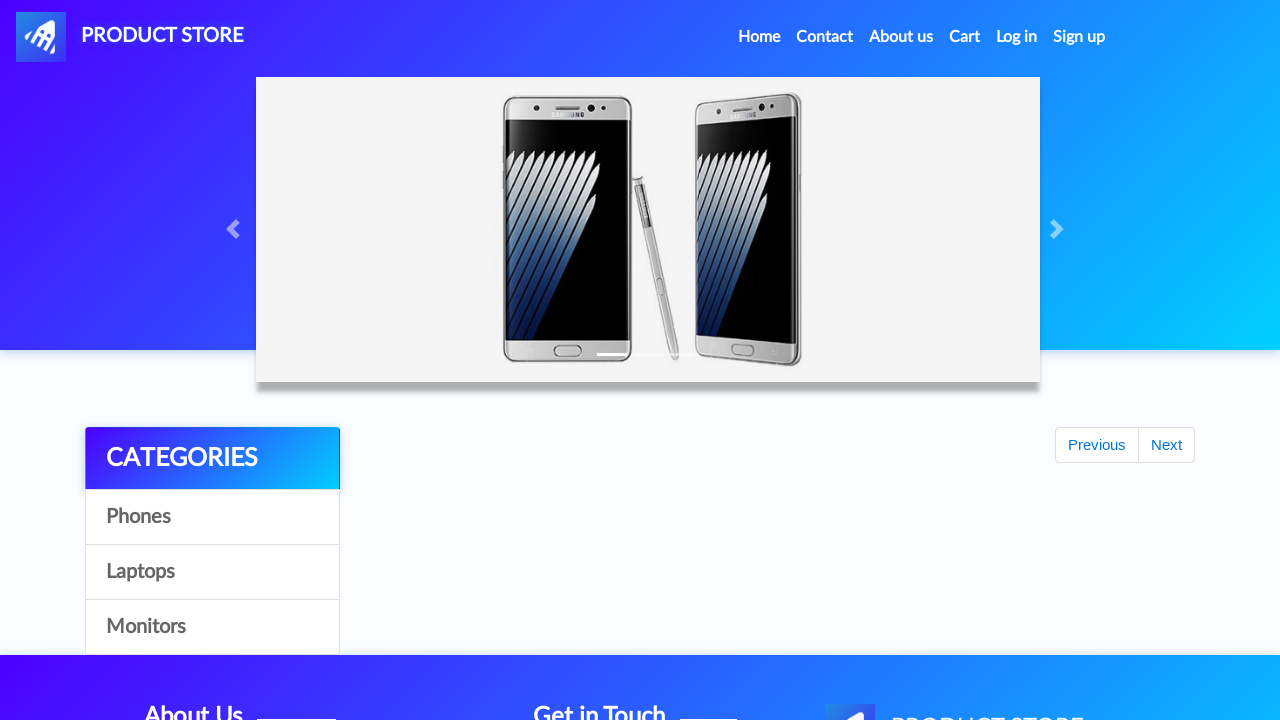

Waited 500ms for page to load
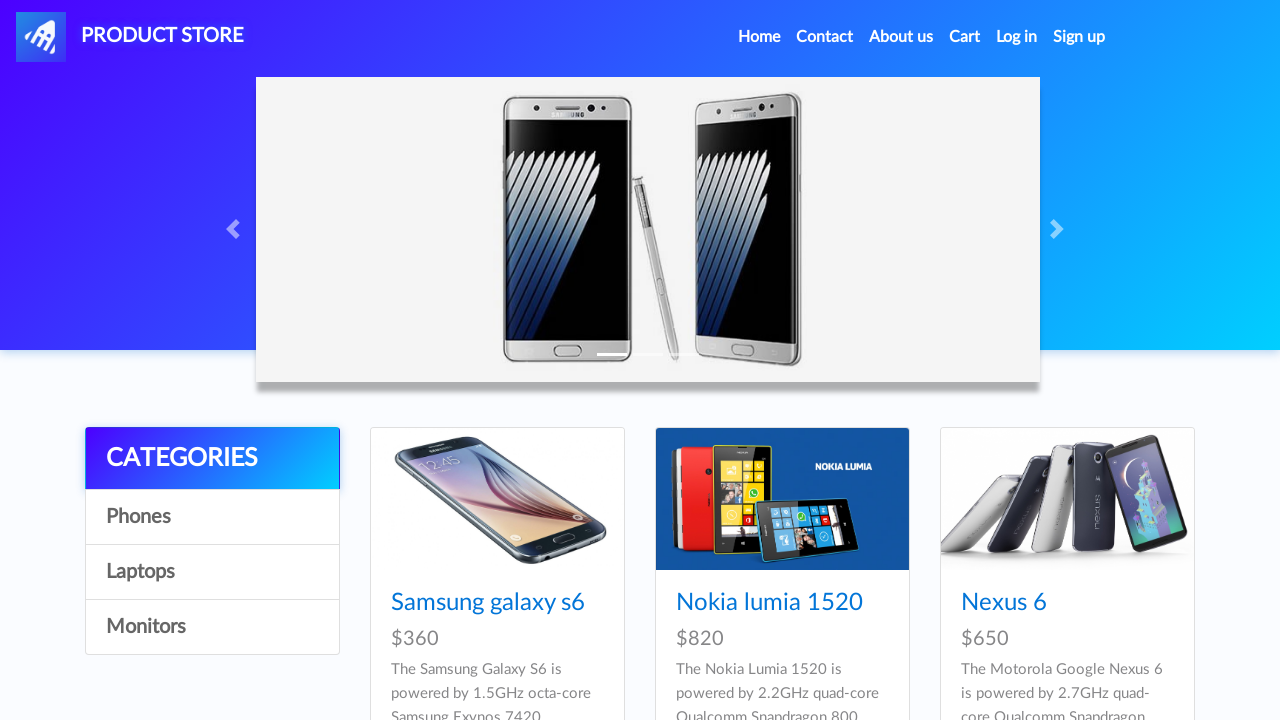

Clicked Cart link to view shopping cart with three products at (965, 37) on text=Cart
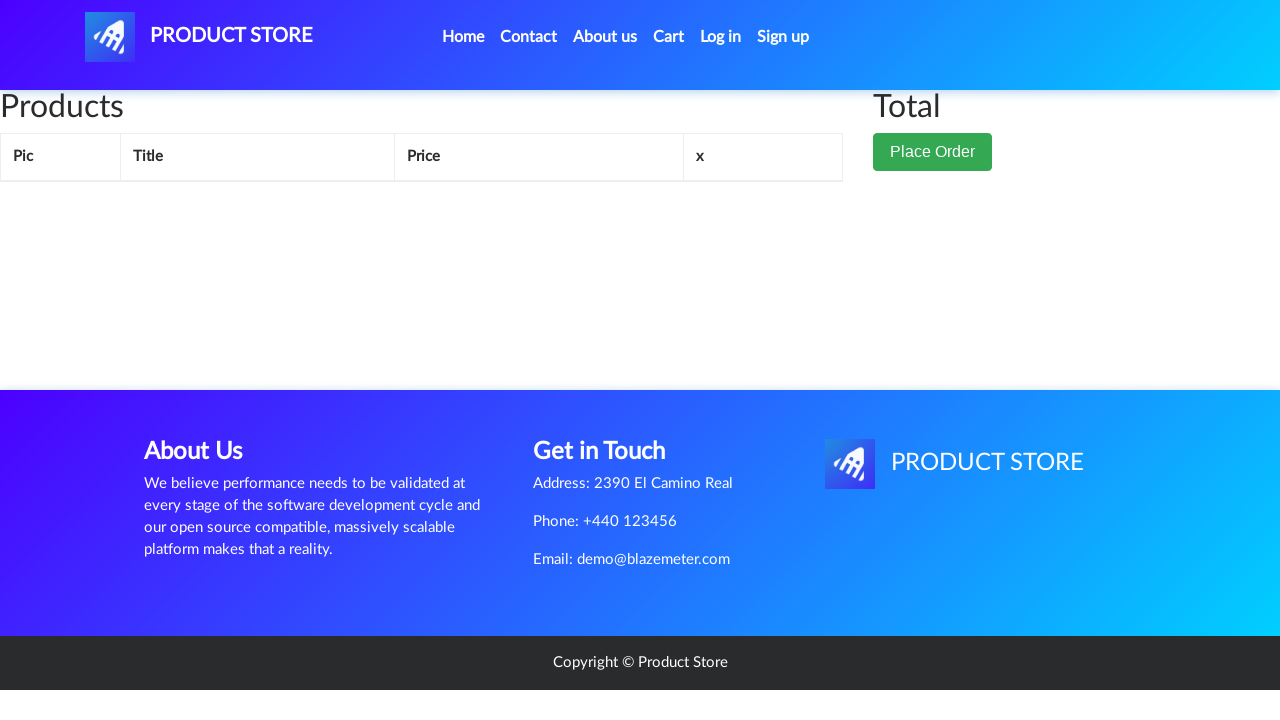

Clicked delete button for first product in cart (Sony VAIO i7) at (697, 205) on xpath=//*[@id='tbodyid']/tr[1]/td[4]/a
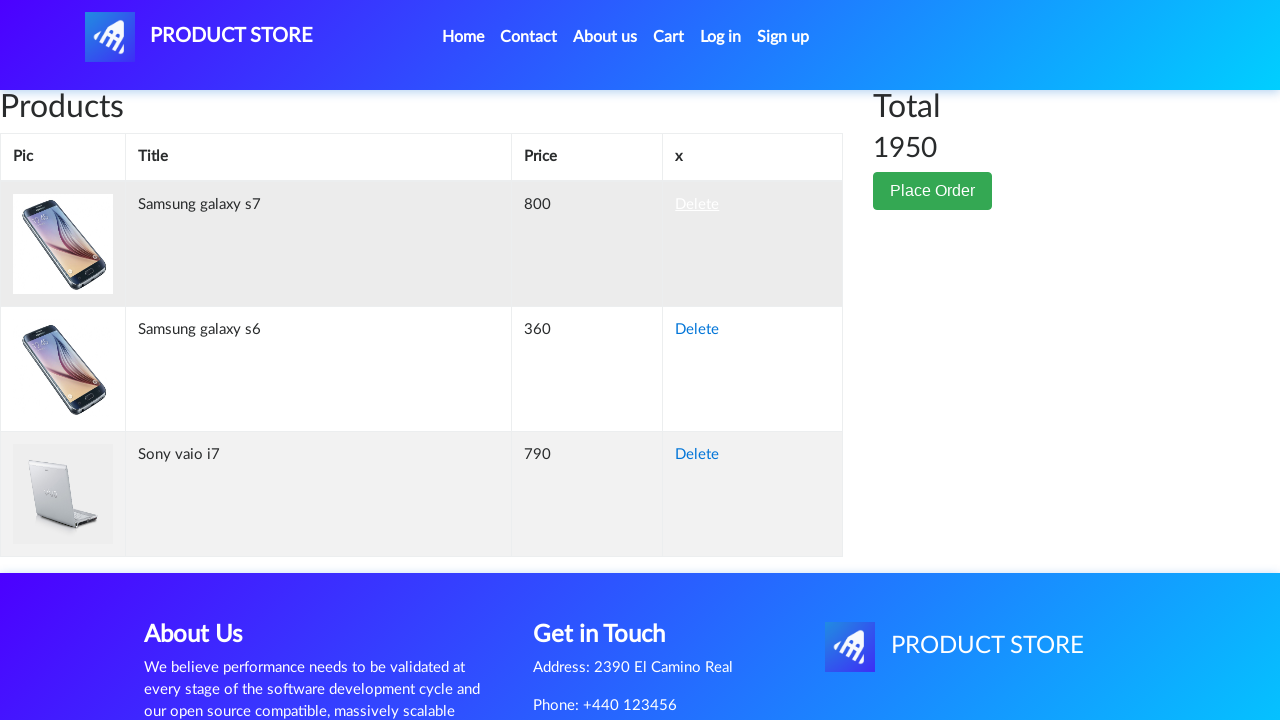

Waited 2000ms for cart to update after deletion
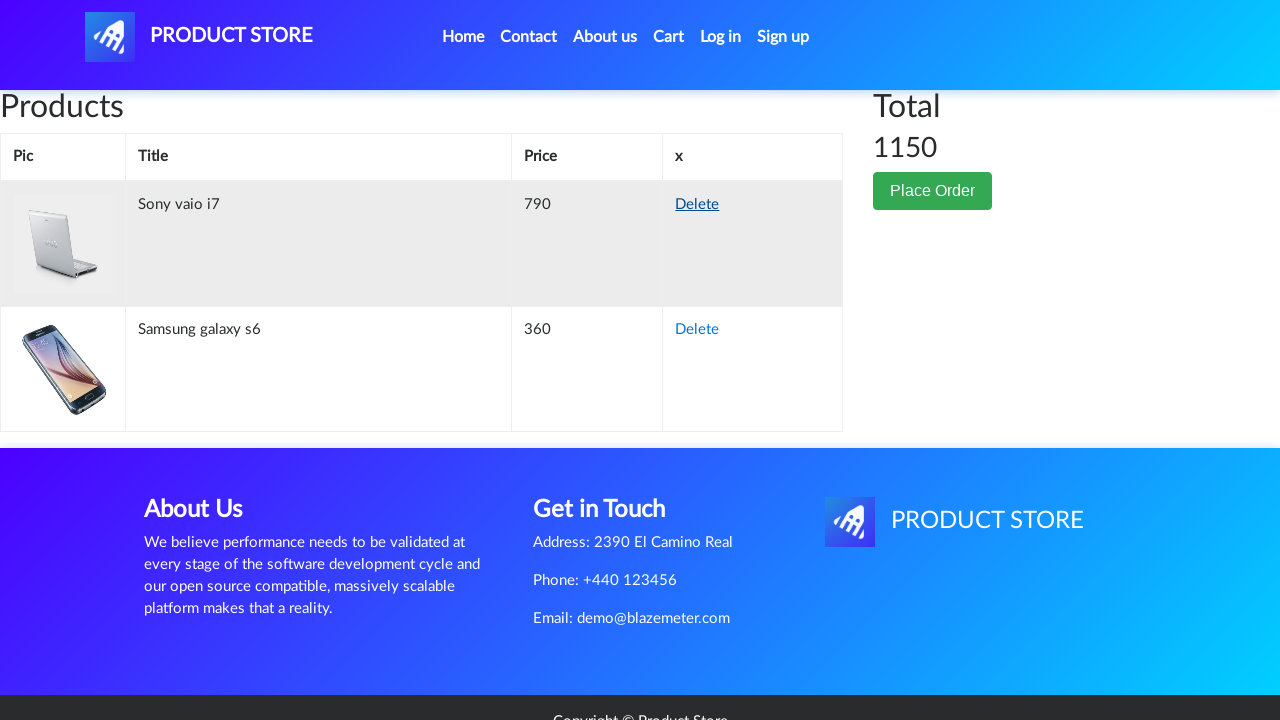

Verified total price element is visible, confirming cart has been updated
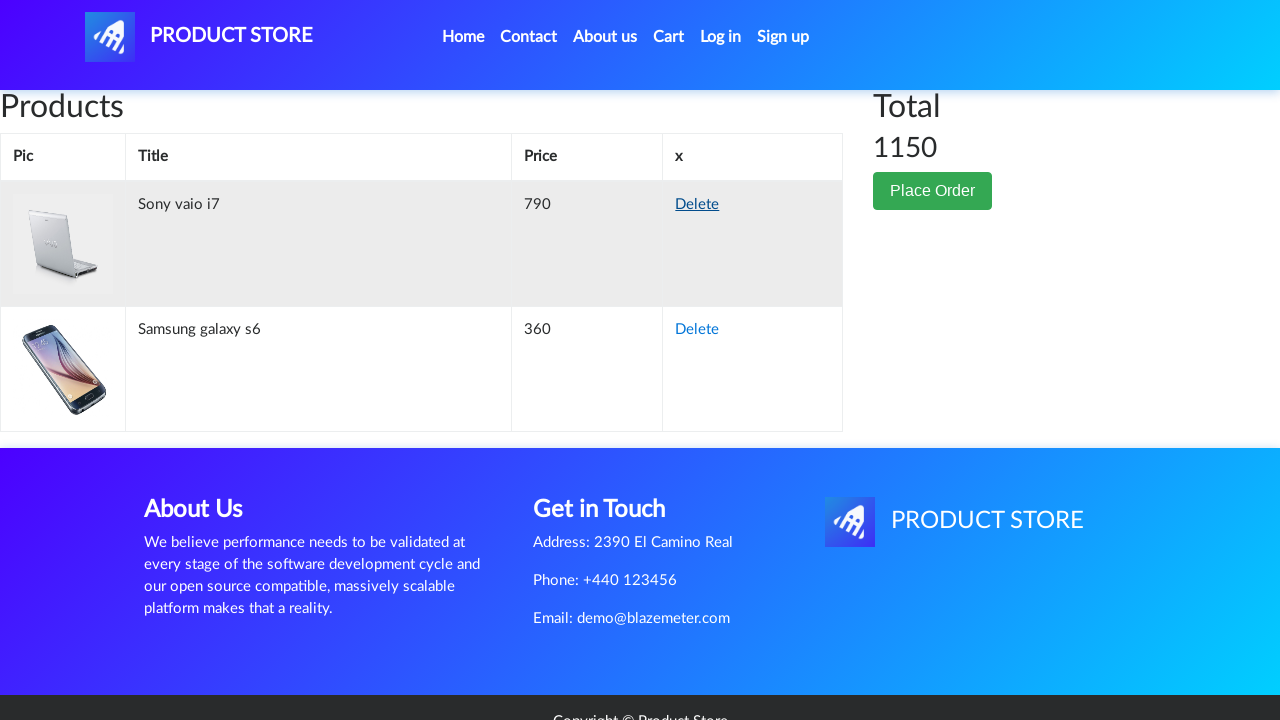

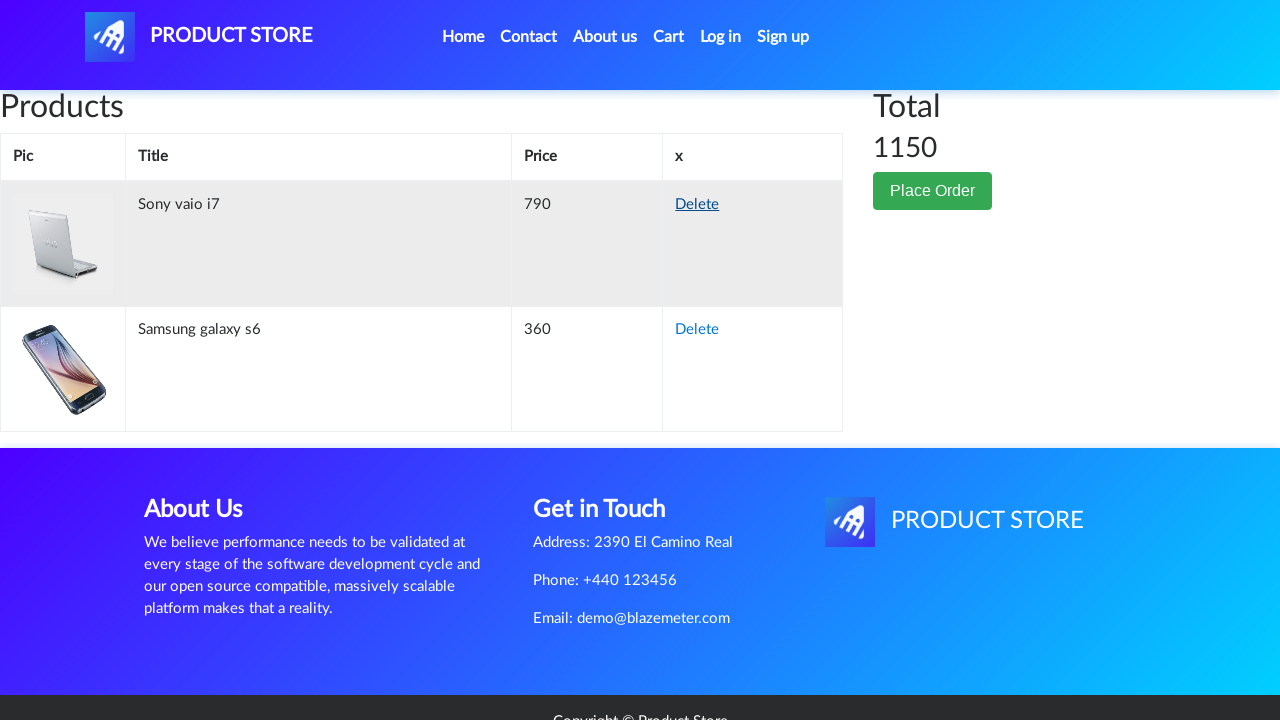